Tests navigation by clicking on the "New User Registration" link and verifying the page loads

Starting URL: https://portal.cms.gov/portal/

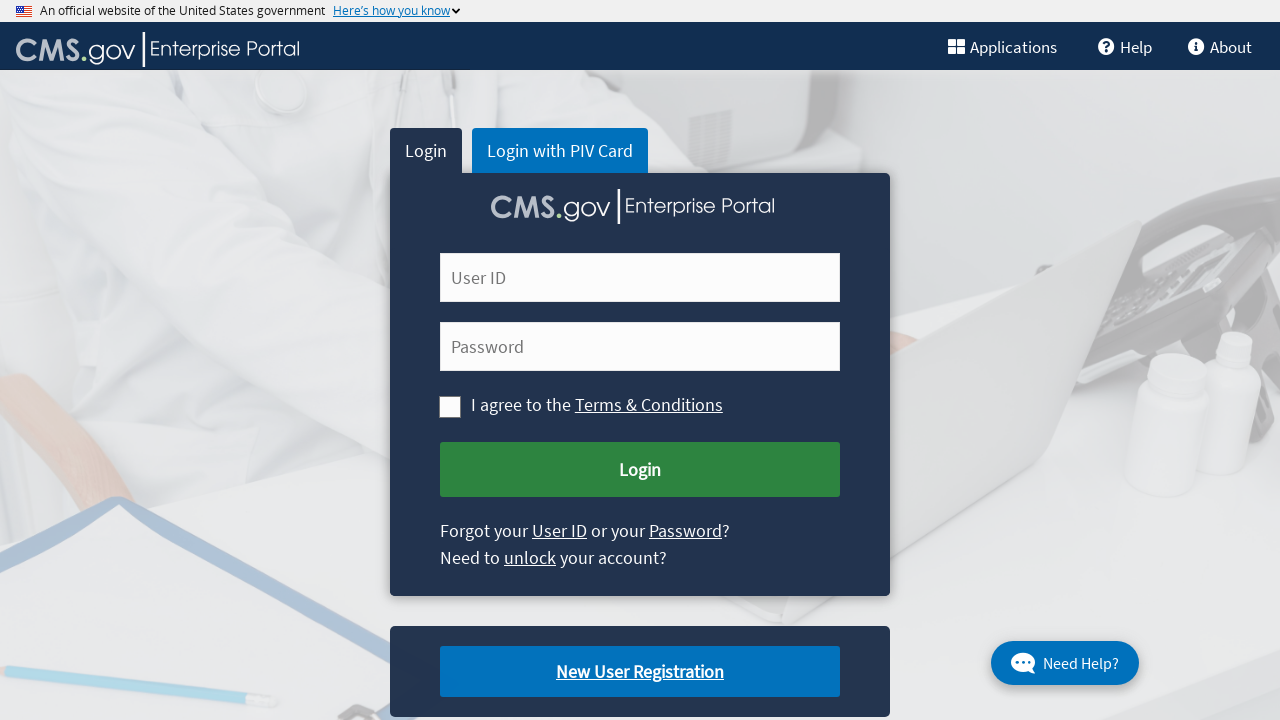

Clicked on the 'New User Registration' link at (640, 672) on xpath=//a[text()='New User Registration']
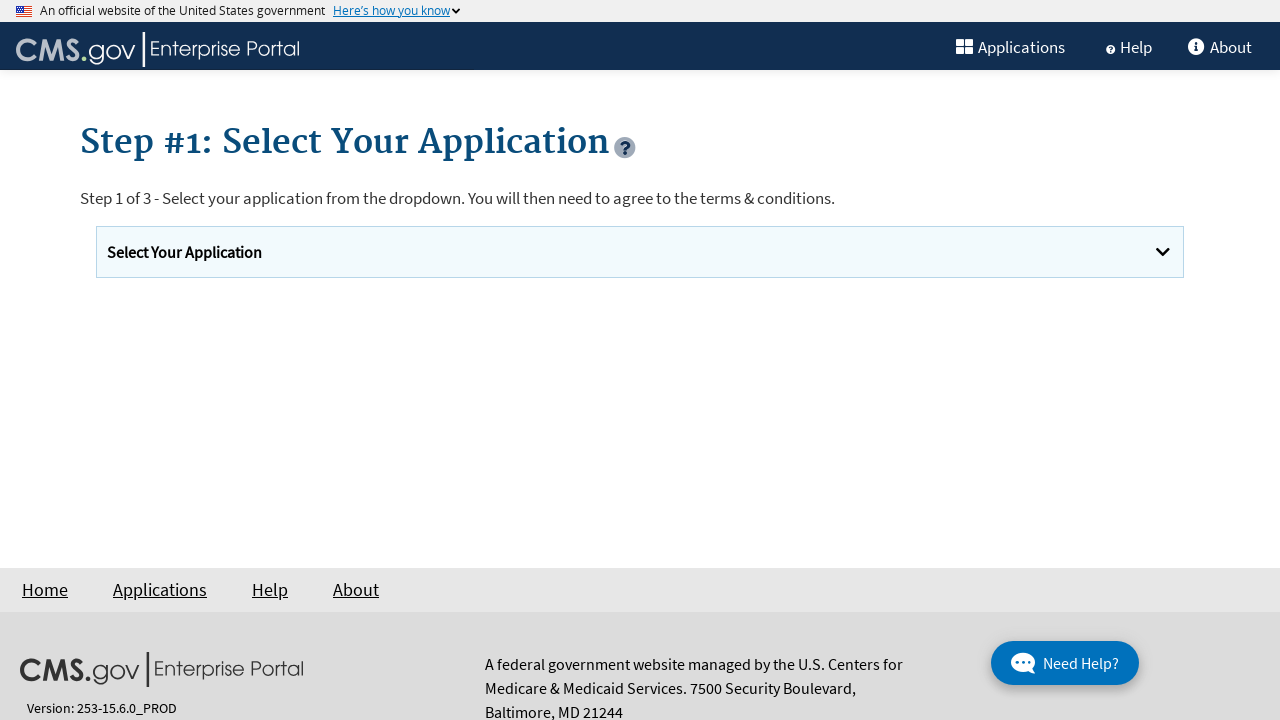

Page navigation completed and network idle state reached
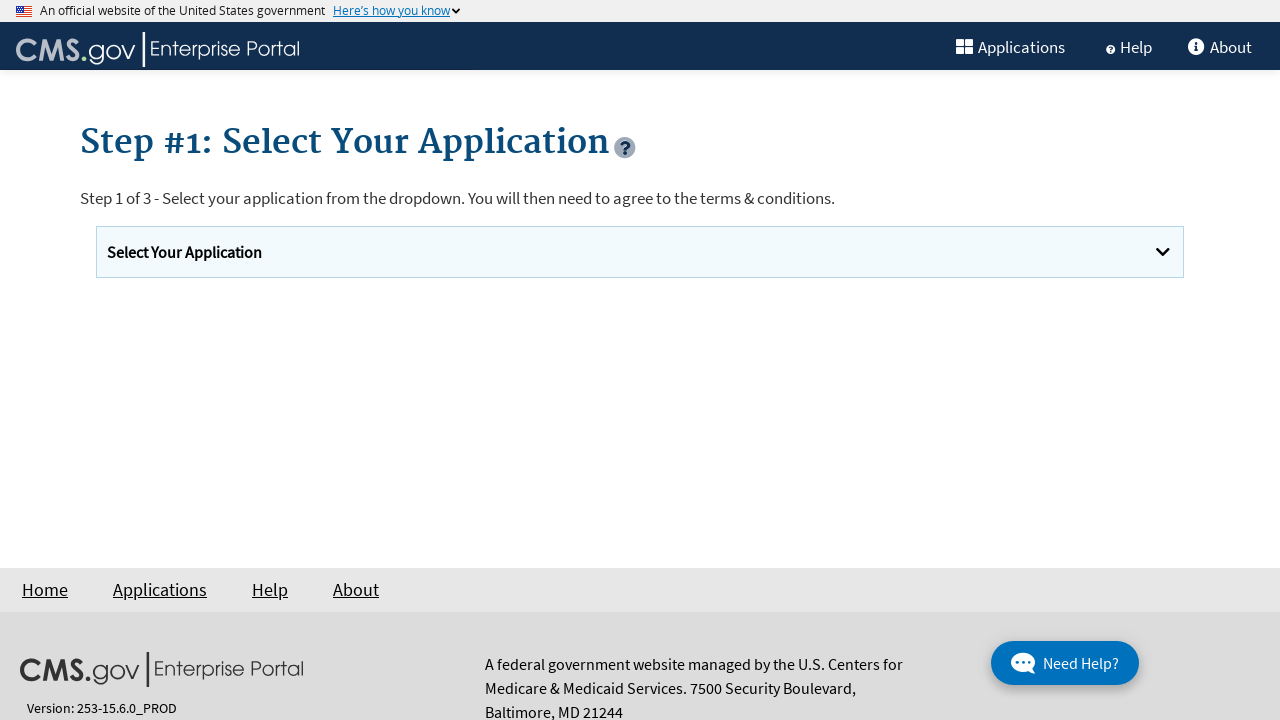

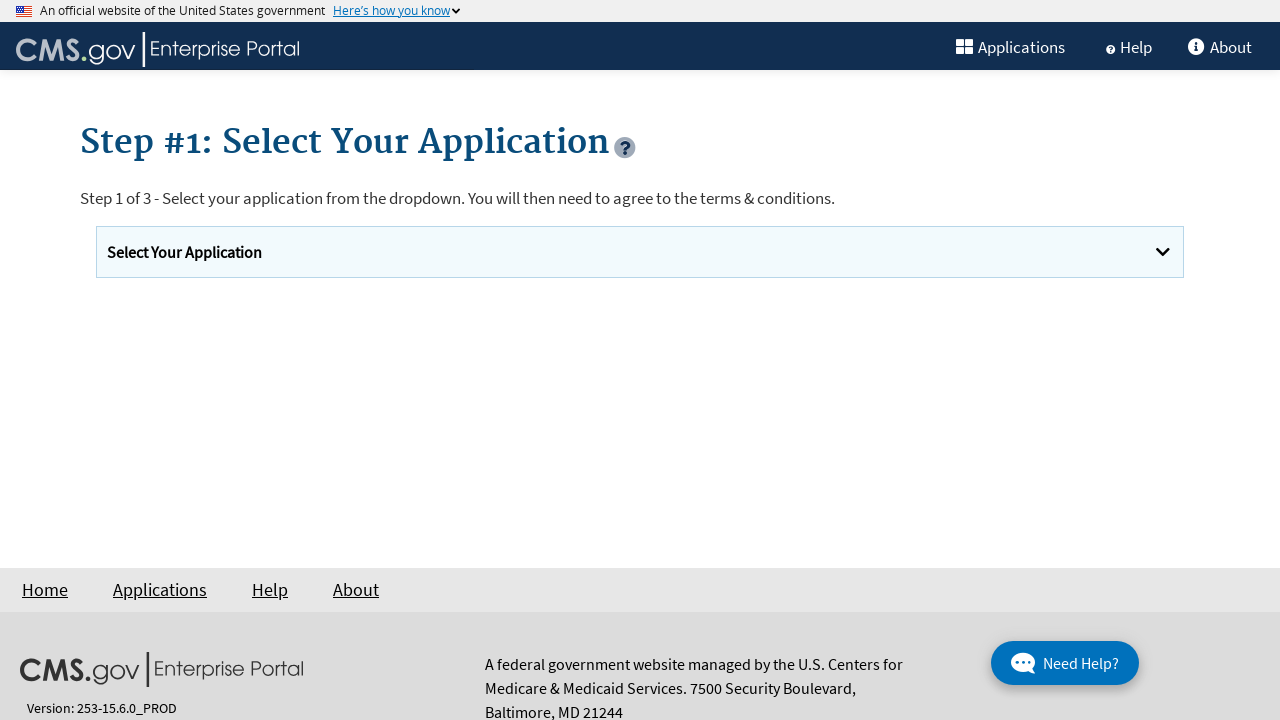